Tests HTTP status code navigation by clicking on the 404 link, then clicking the "here" link to return to the status codes page, and verifying the URL matches the original page.

Starting URL: http://the-internet.herokuapp.com/status_codes

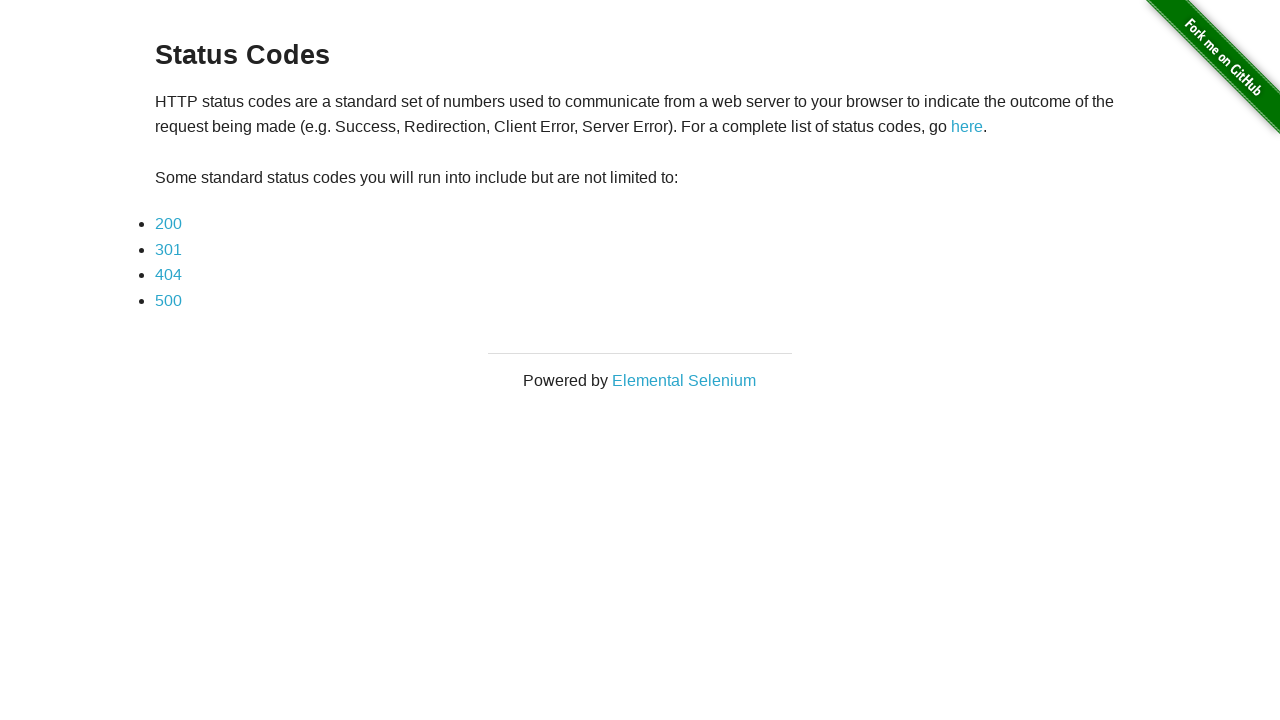

Clicked on the 404 link at (168, 275) on text=404
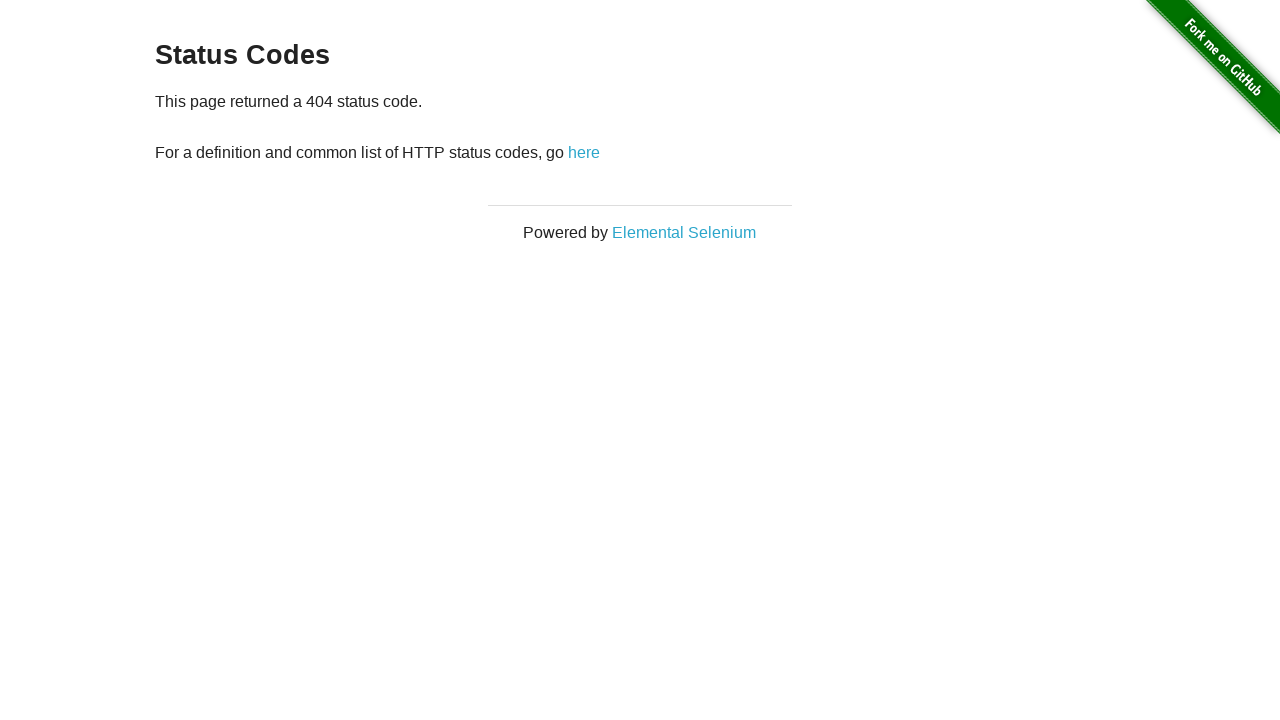

Waited for 404 page to load
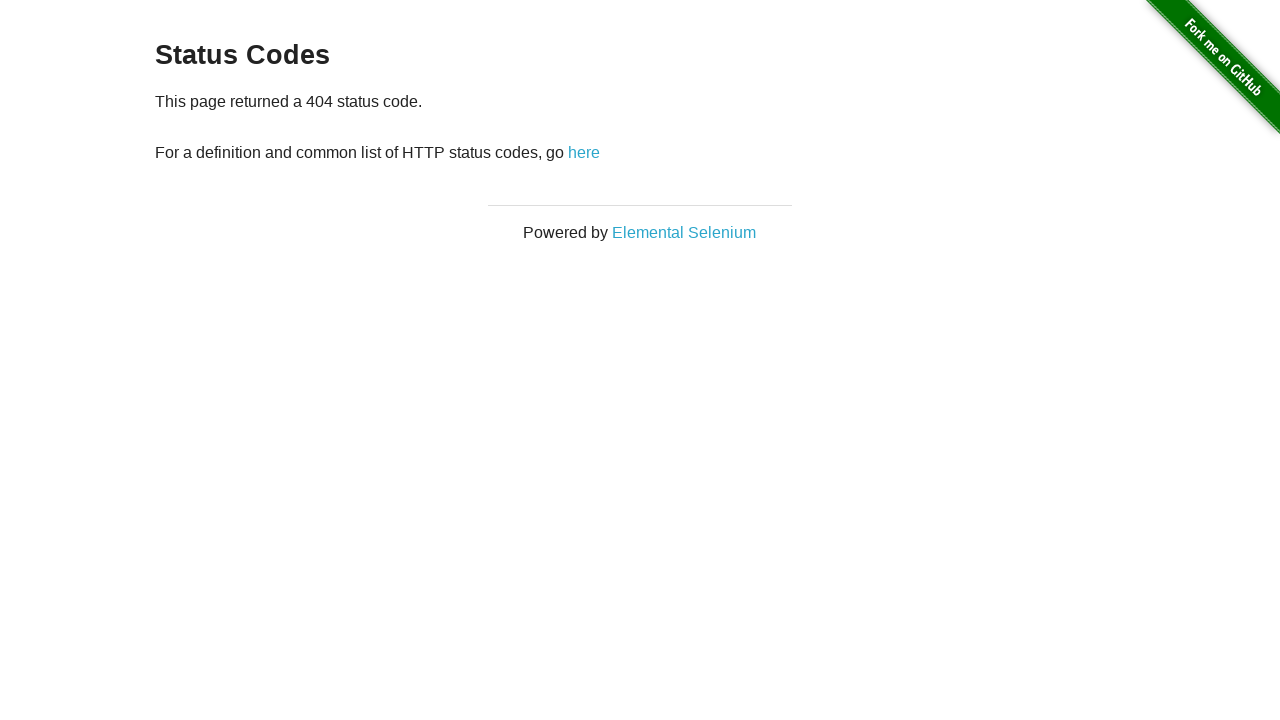

Clicked on the 'here' link to return to status codes page at (584, 152) on text=here
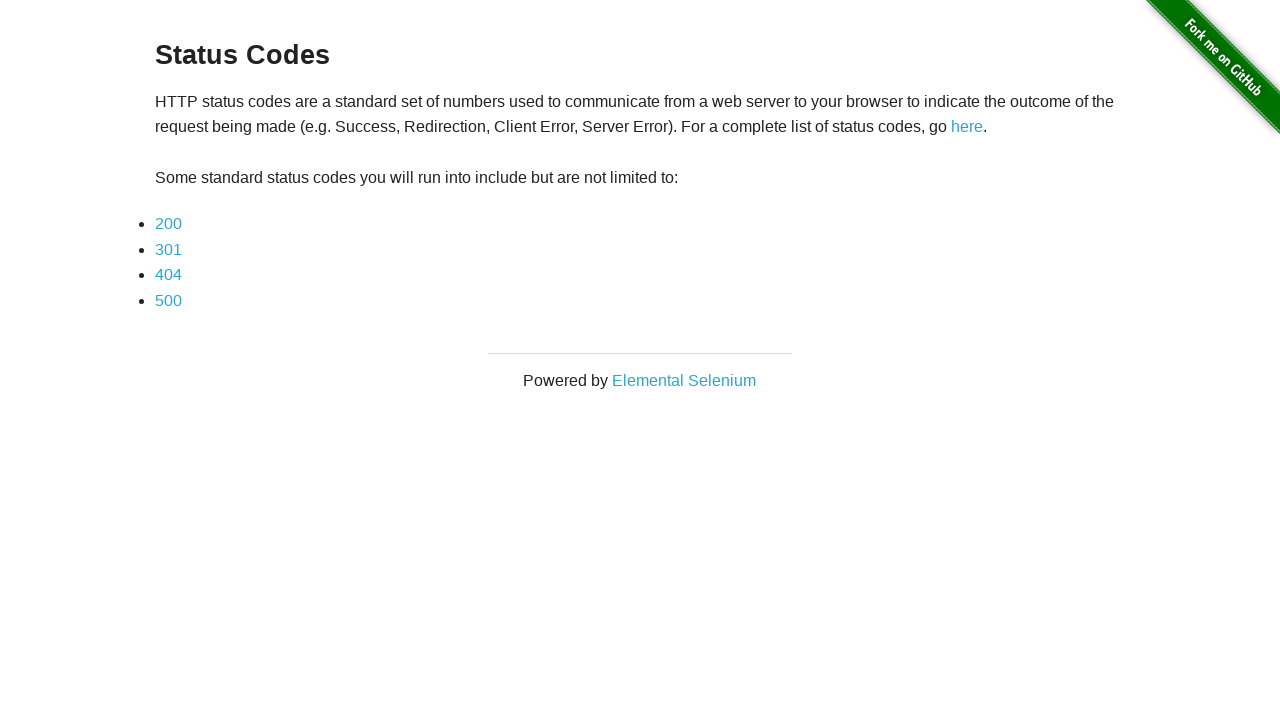

Waited for status codes page to load
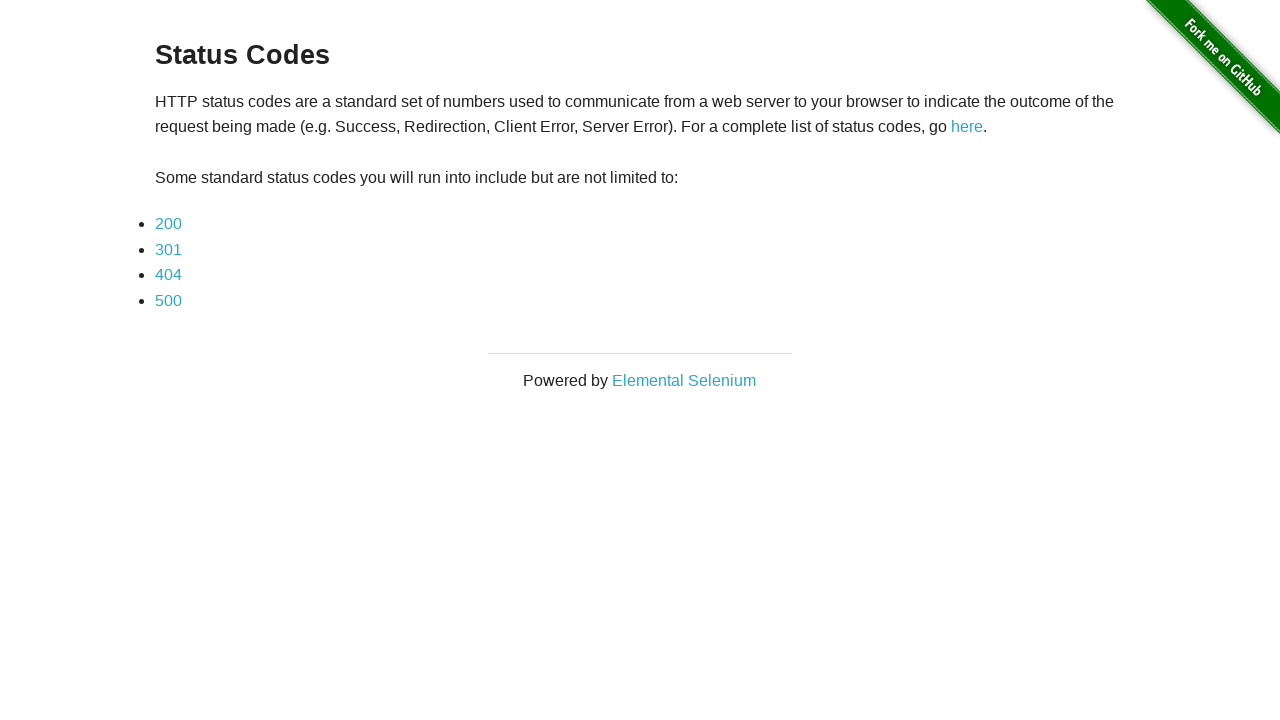

Verified URL matches original status codes page
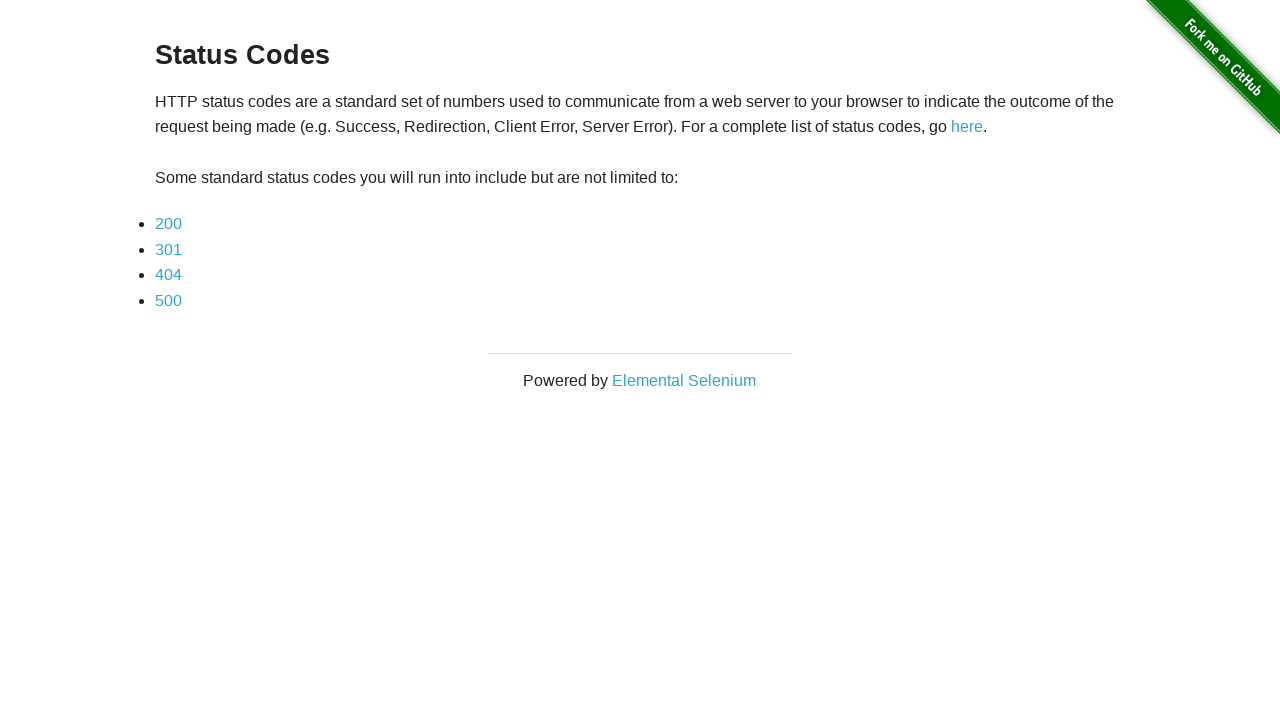

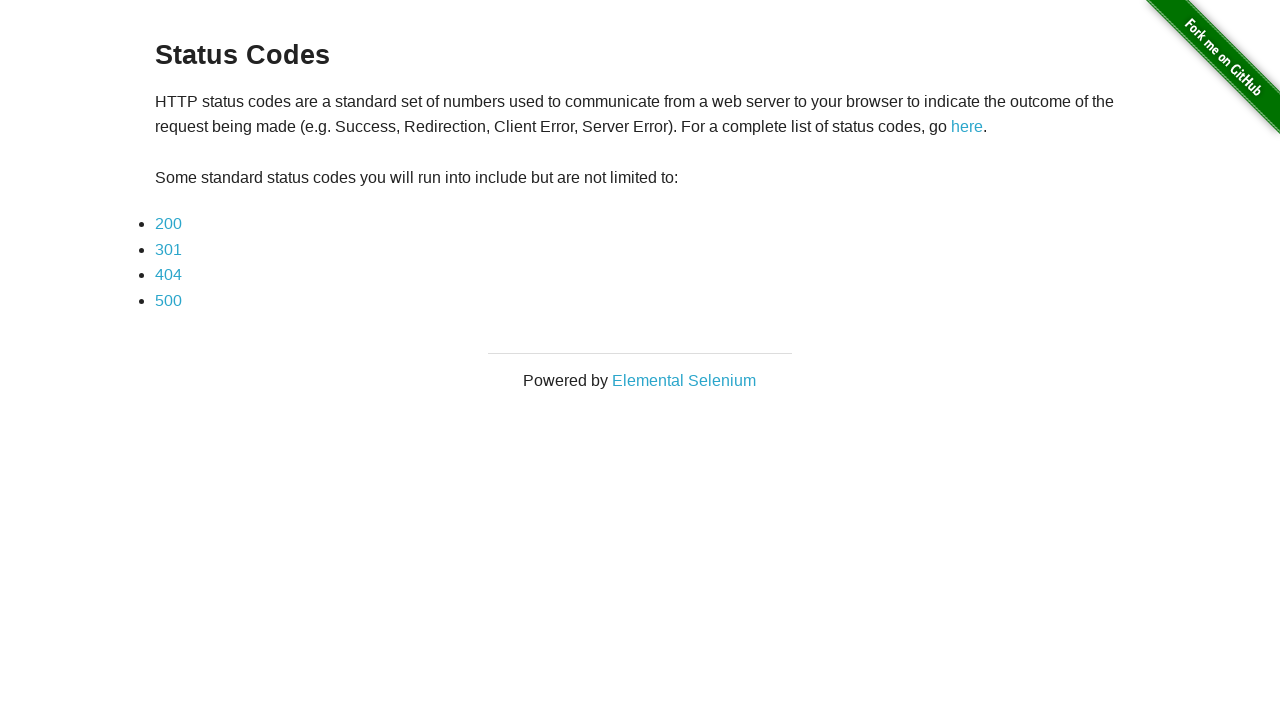